Tests login validation by entering only username without password, expecting an invalid password error

Starting URL: https://www.bstackdemo.com/

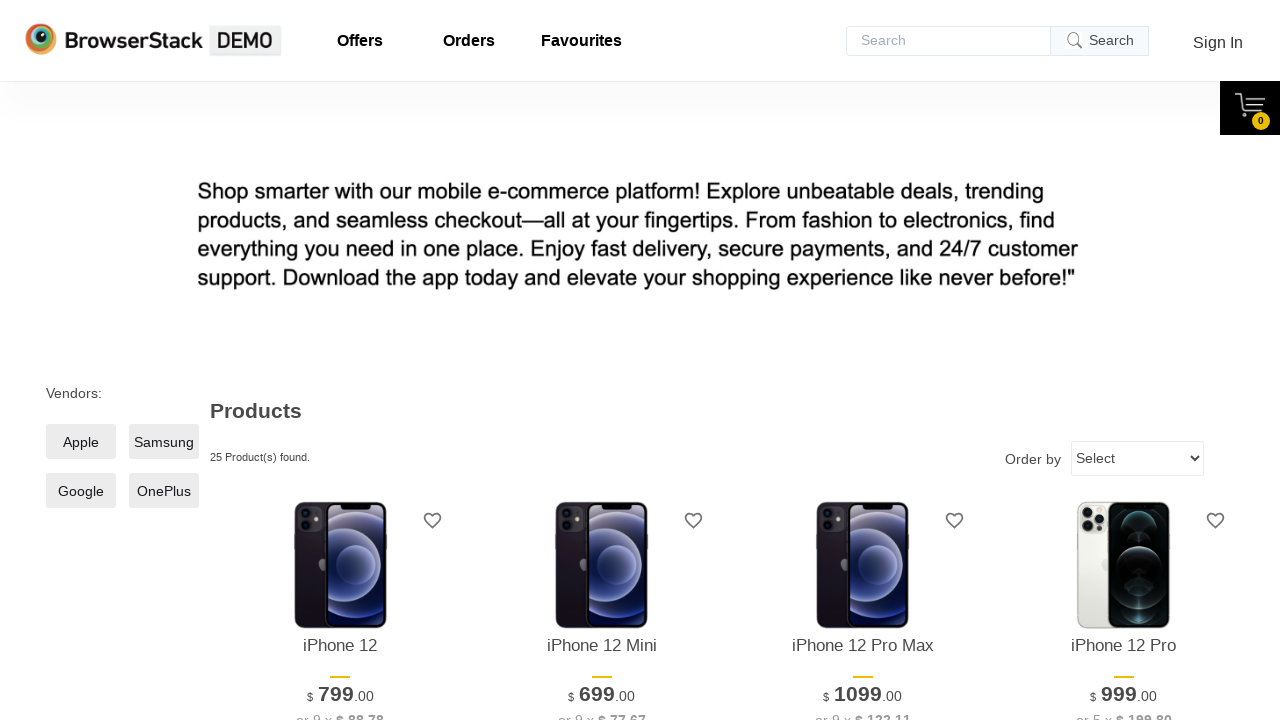

Clicked sign in button to open login modal at (1218, 42) on #signin
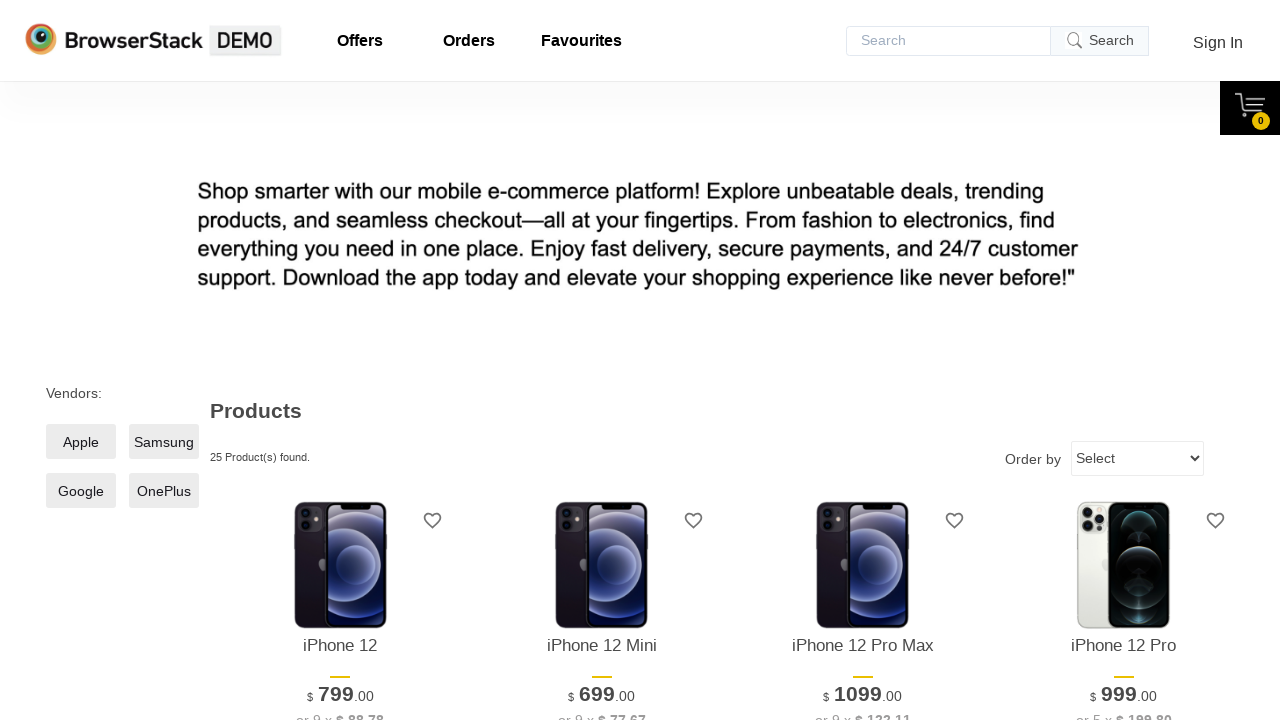

Clicked username dropdown to open it at (640, 390) on #username
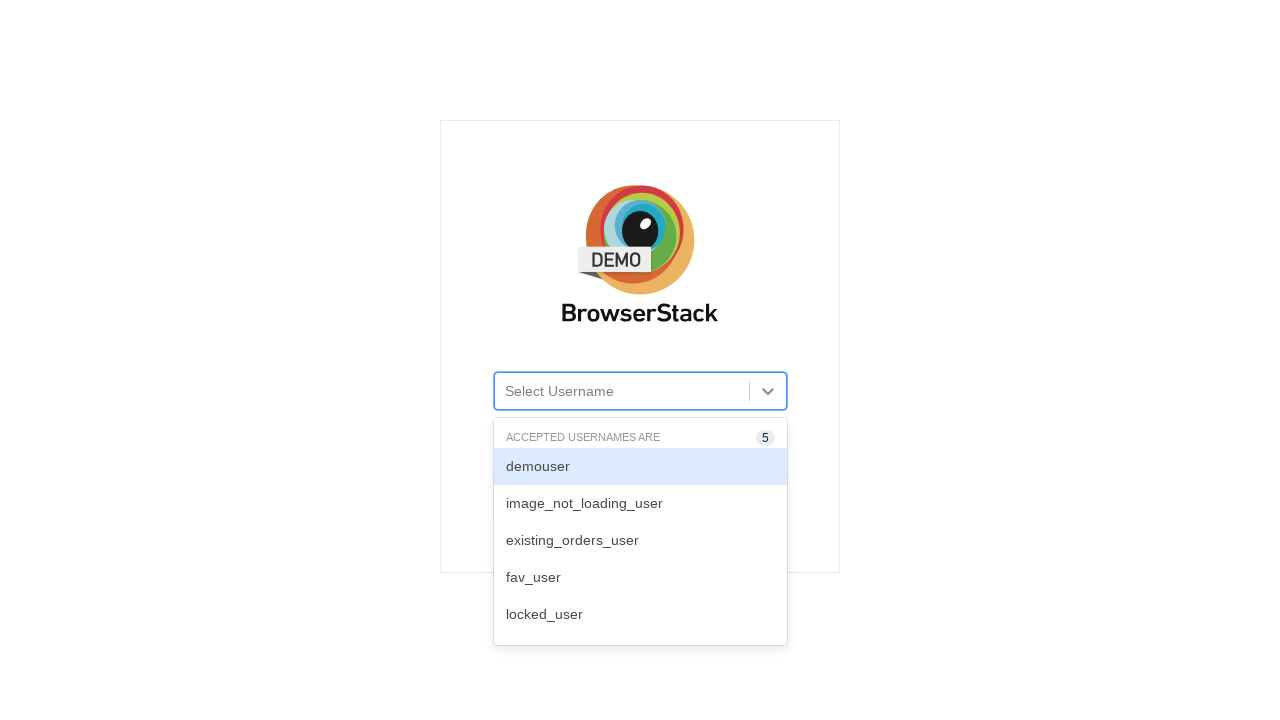

Selected first username option at (640, 467) on #react-select-2-option-0-0
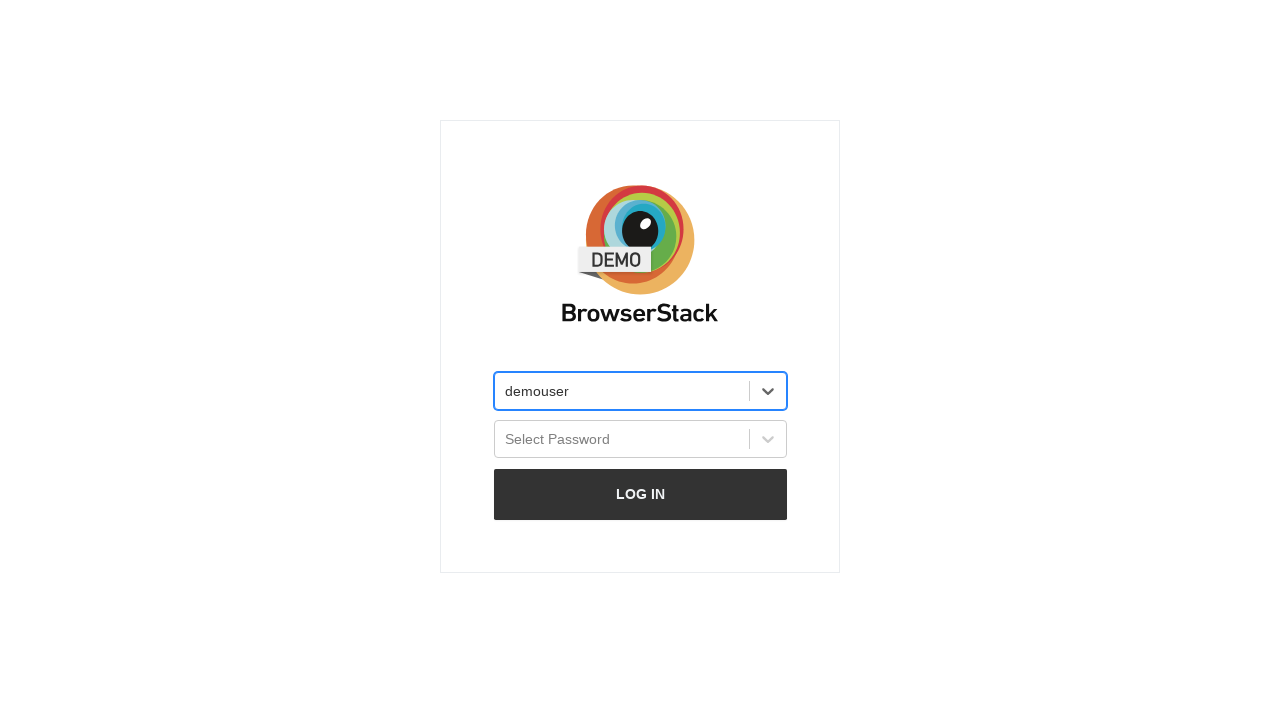

Clicked login button without entering password at (640, 494) on #login-btn
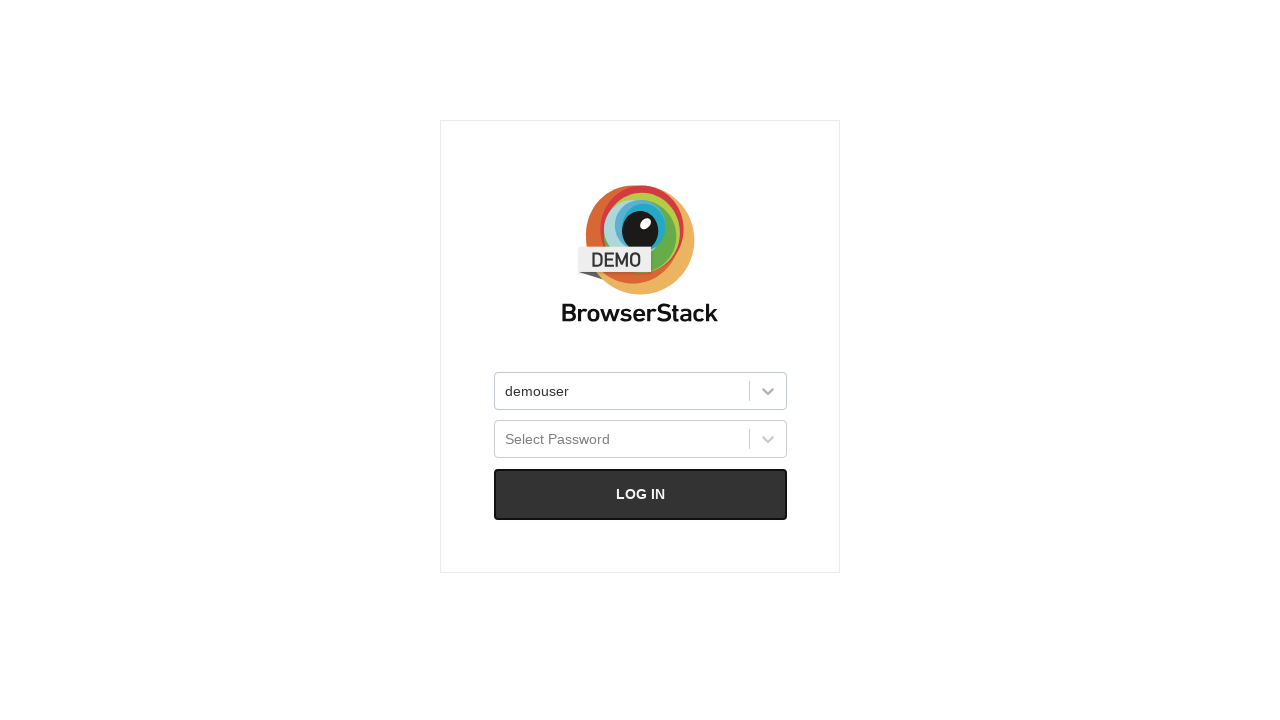

Retrieved error message text
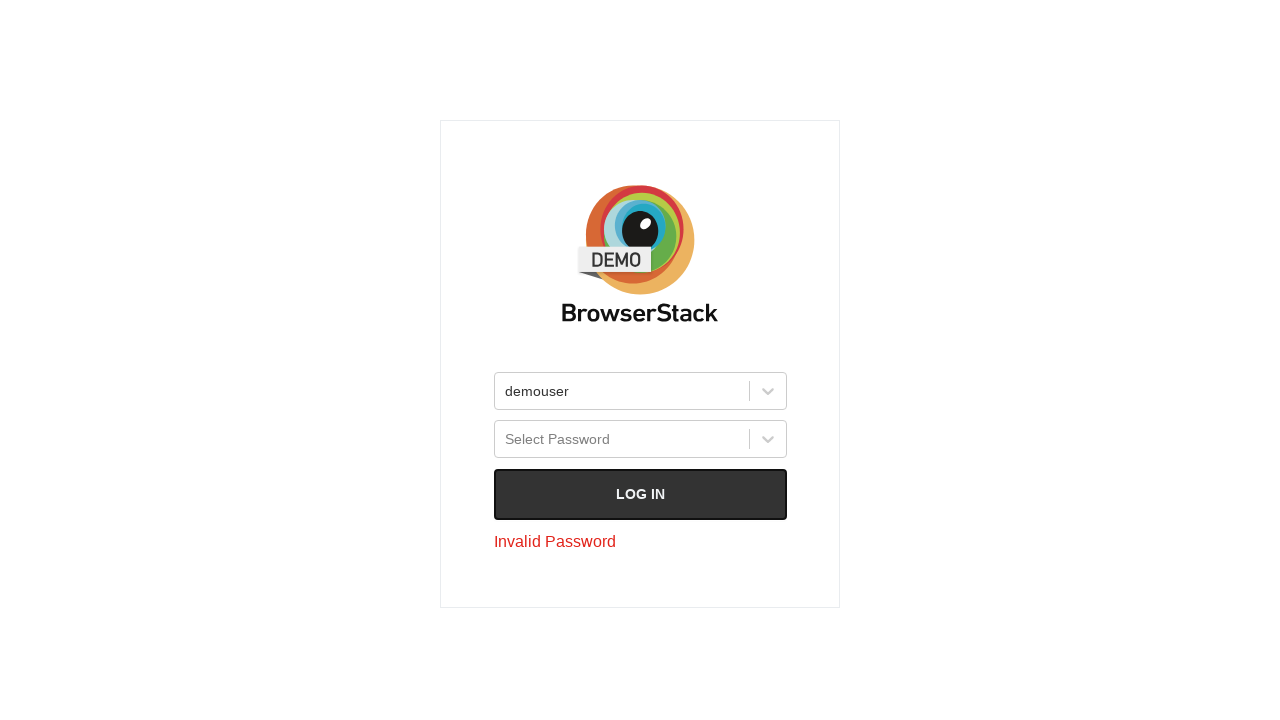

Verified error message equals 'Invalid Password'
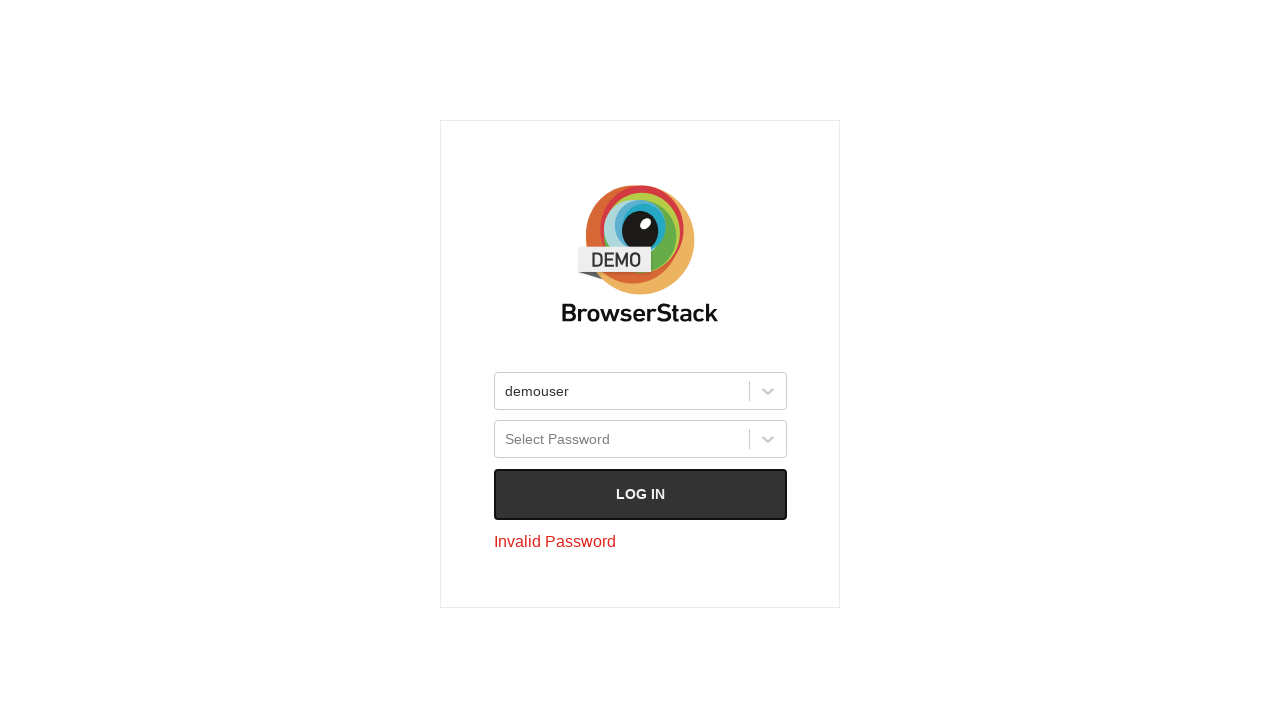

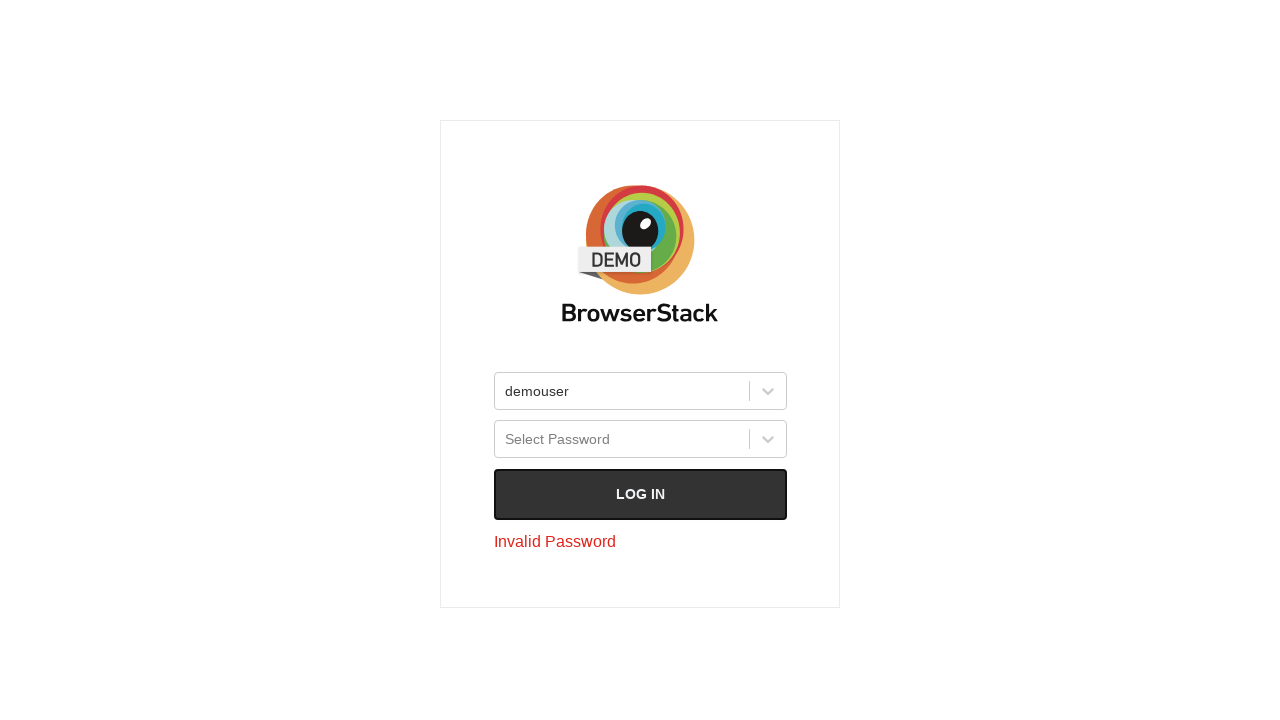